Tests W3Schools search functionality by searching for HTML Tutorial and verifying the resulting page title

Starting URL: https://www.w3schools.com/

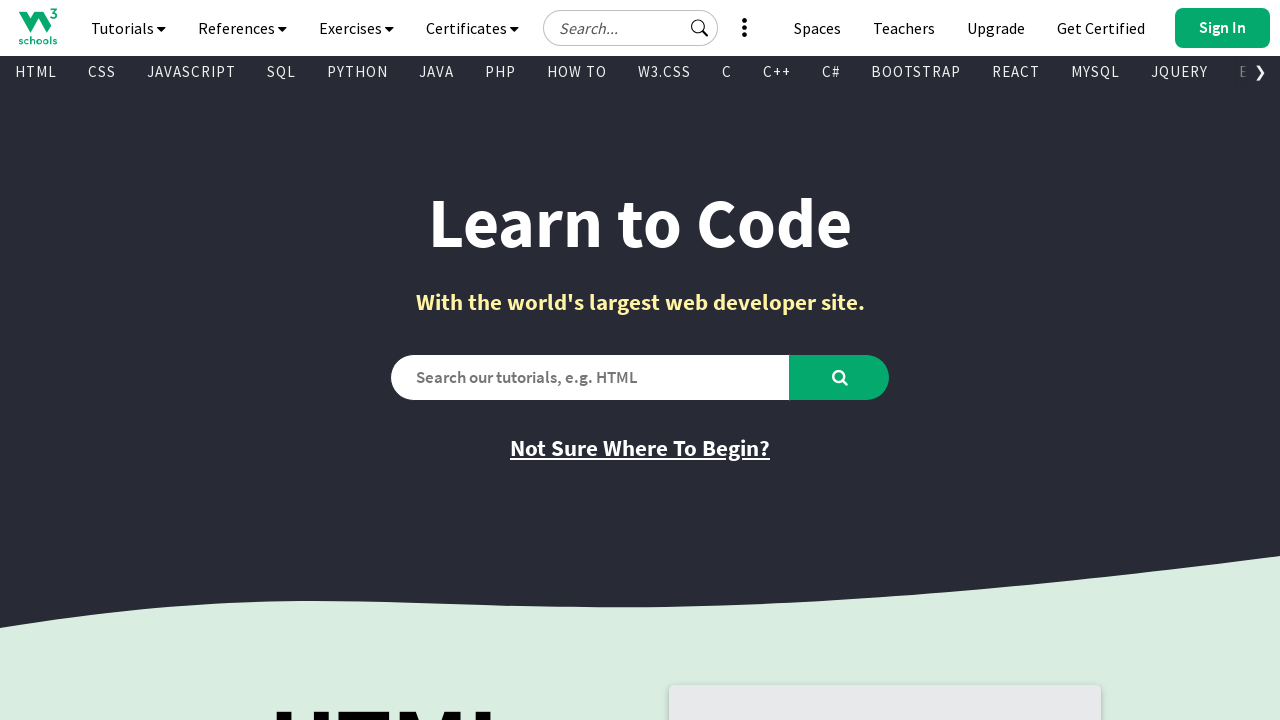

Verified initial page title is 'W3Schools Online Web Tutorials'
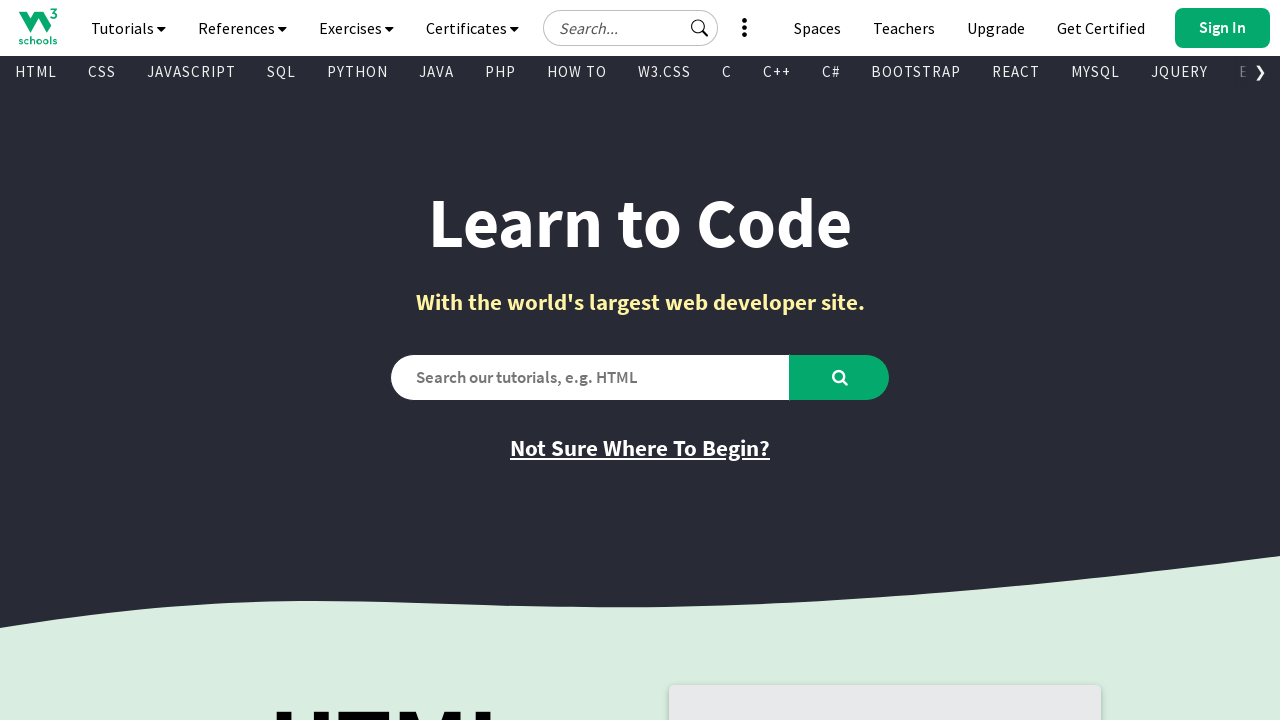

Filled search box with 'HTML Tutorial' on #search2
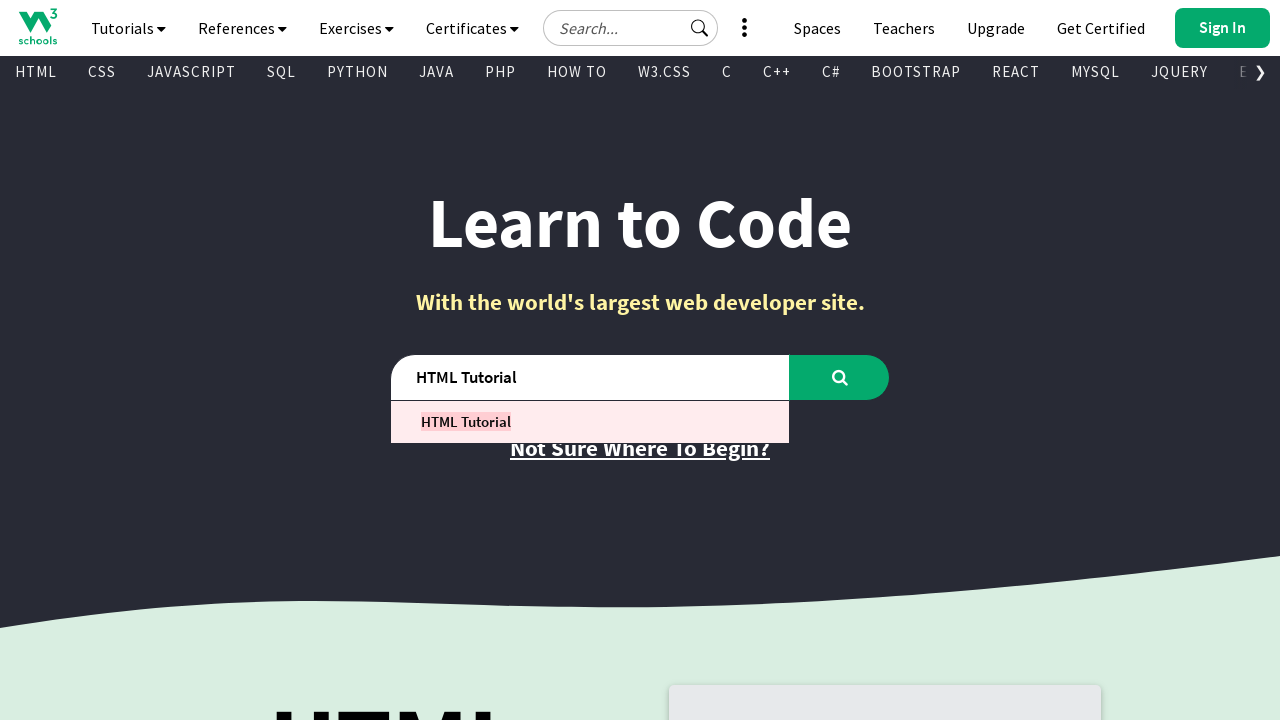

Clicked search button to search for HTML Tutorial at (840, 377) on #learntocode_searchbtn
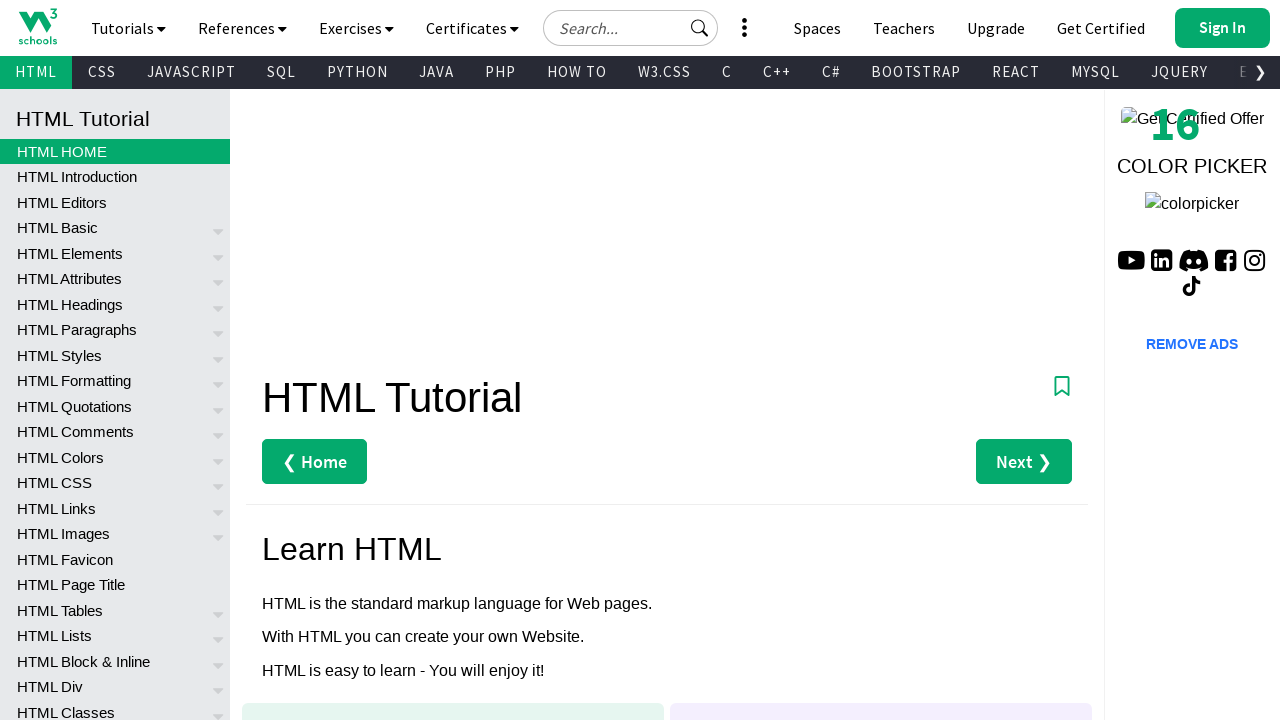

Waited for page to load completely
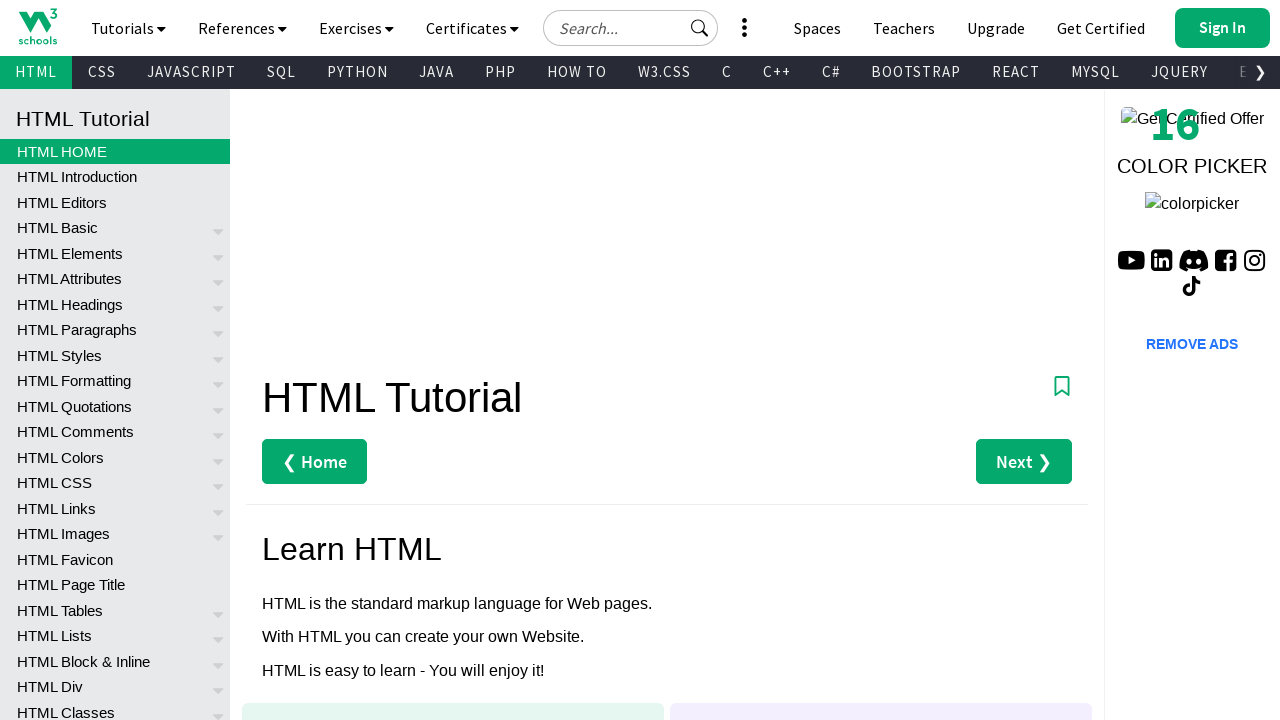

Verified resulting page title is 'HTML Tutorial'
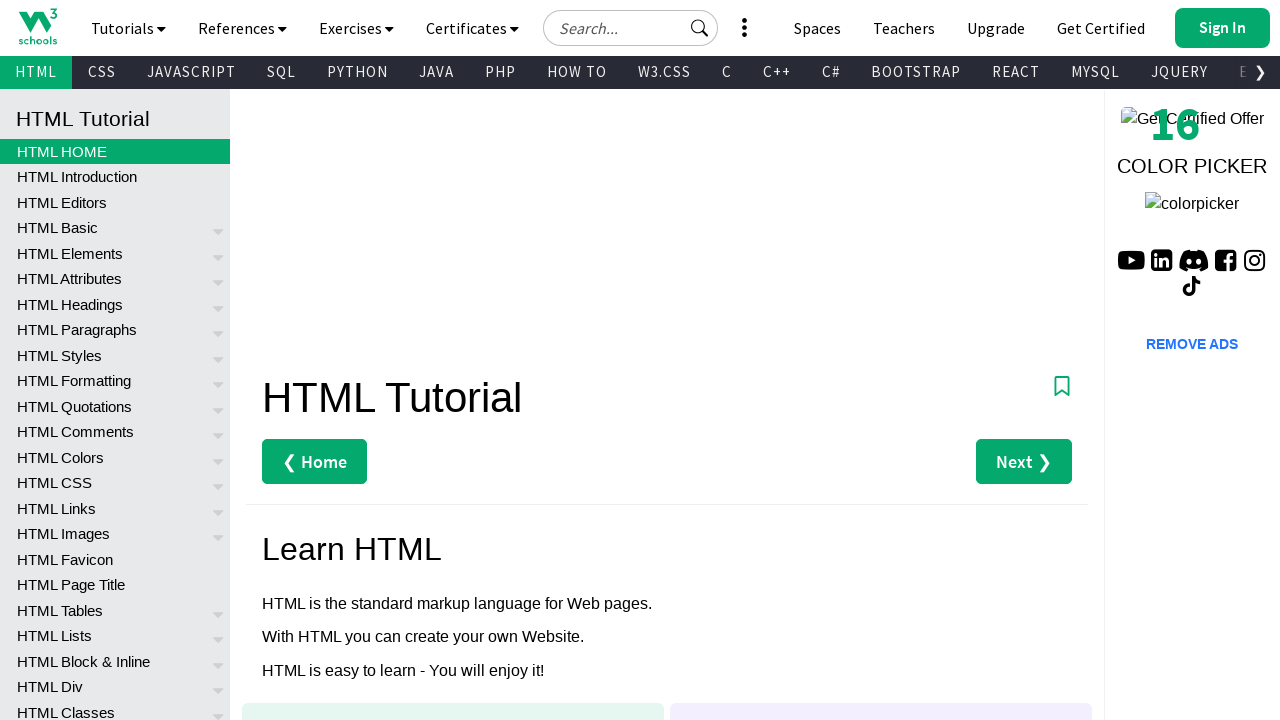

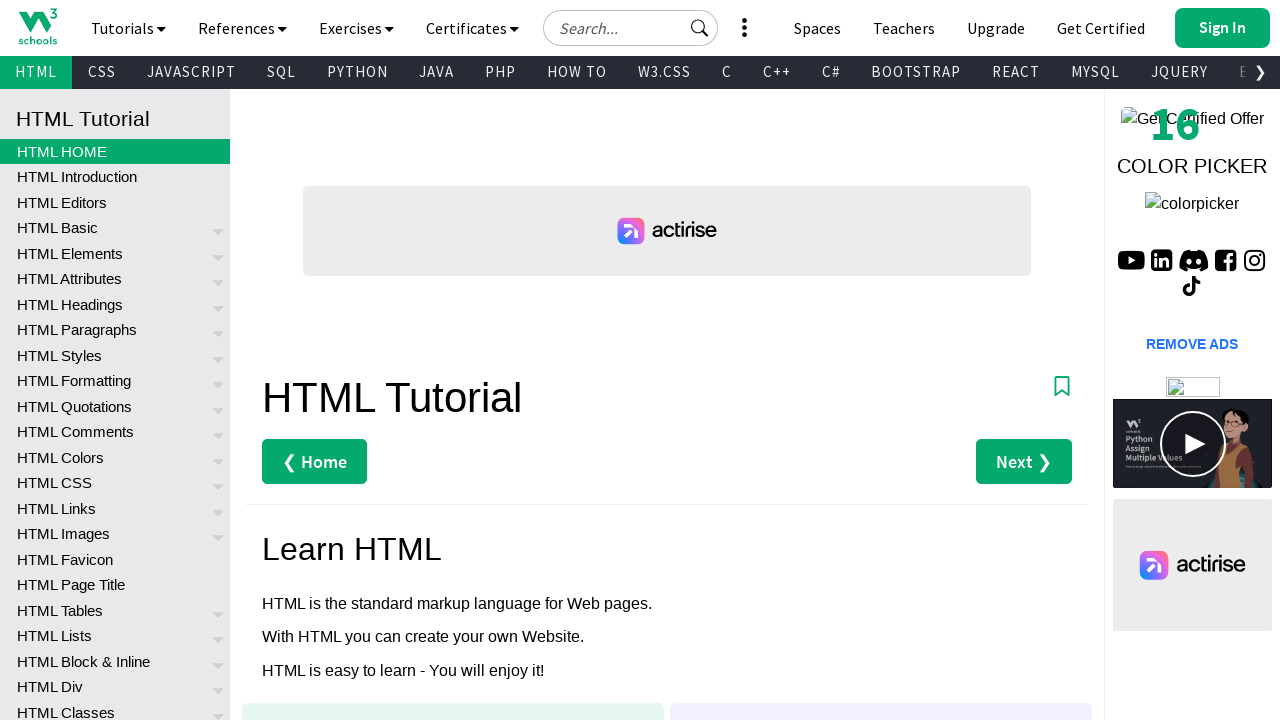